Tests that clicking the adder button and immediately trying to find the dynamically added element fails (demonstrates need for waits)

Starting URL: https://www.selenium.dev/selenium/web/dynamic.html

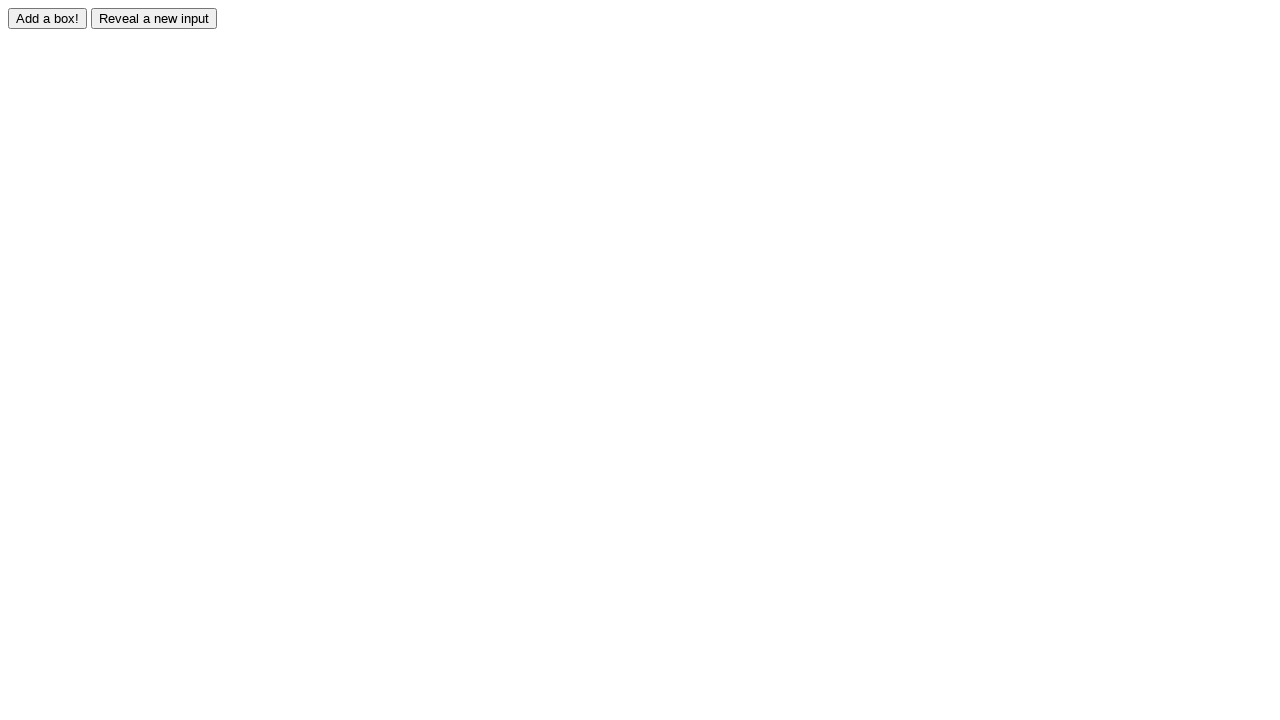

Clicked the adder button at (48, 18) on #adder
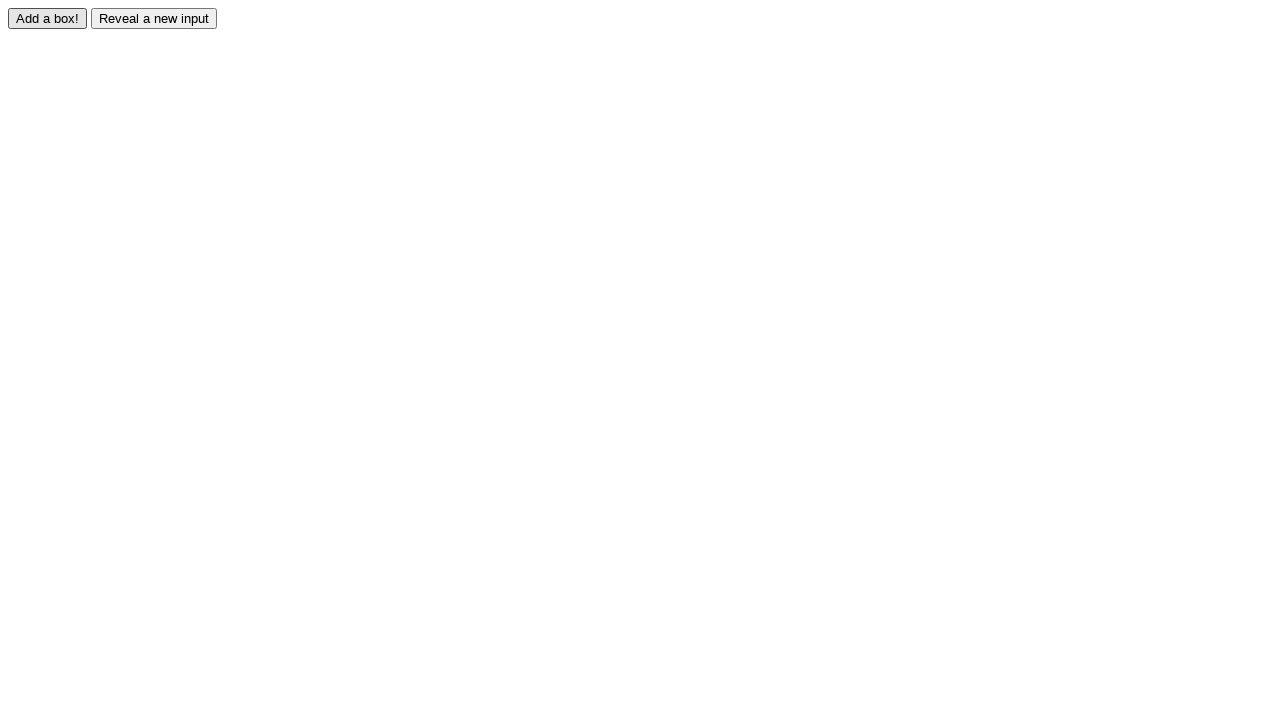

Located the dynamic element #box0
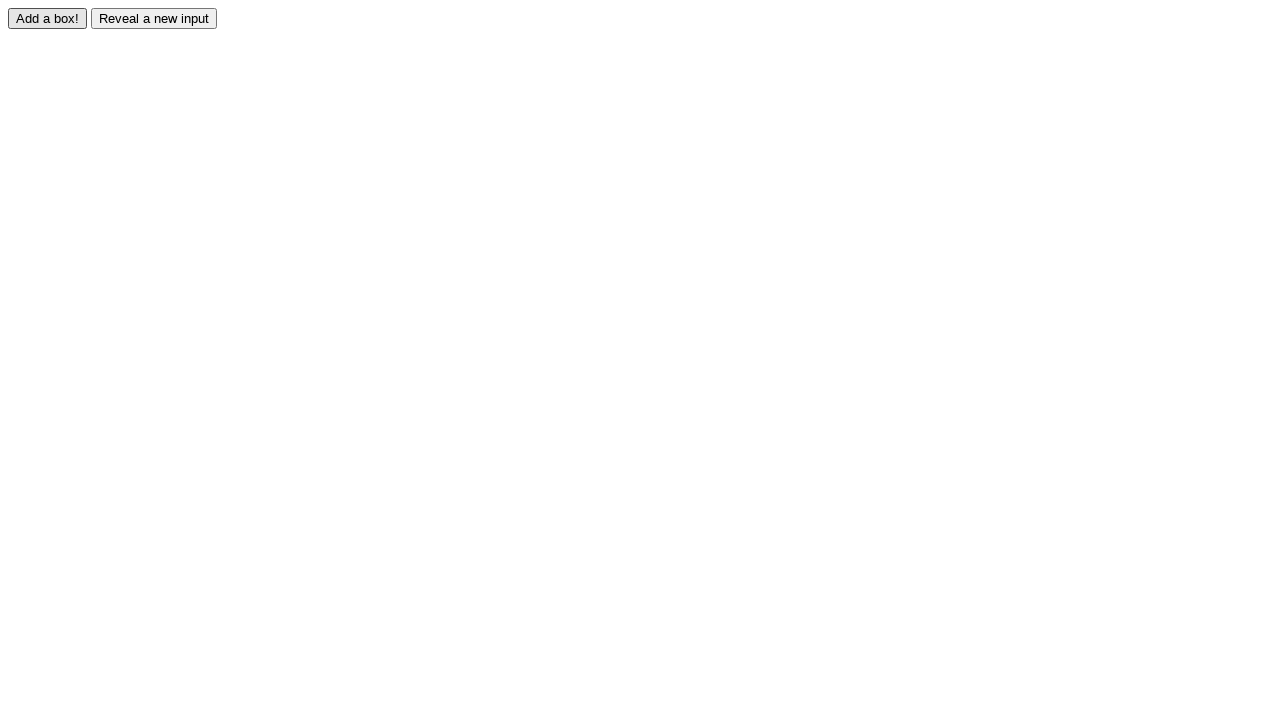

Verified that dynamically added element is not immediately visible without proper wait
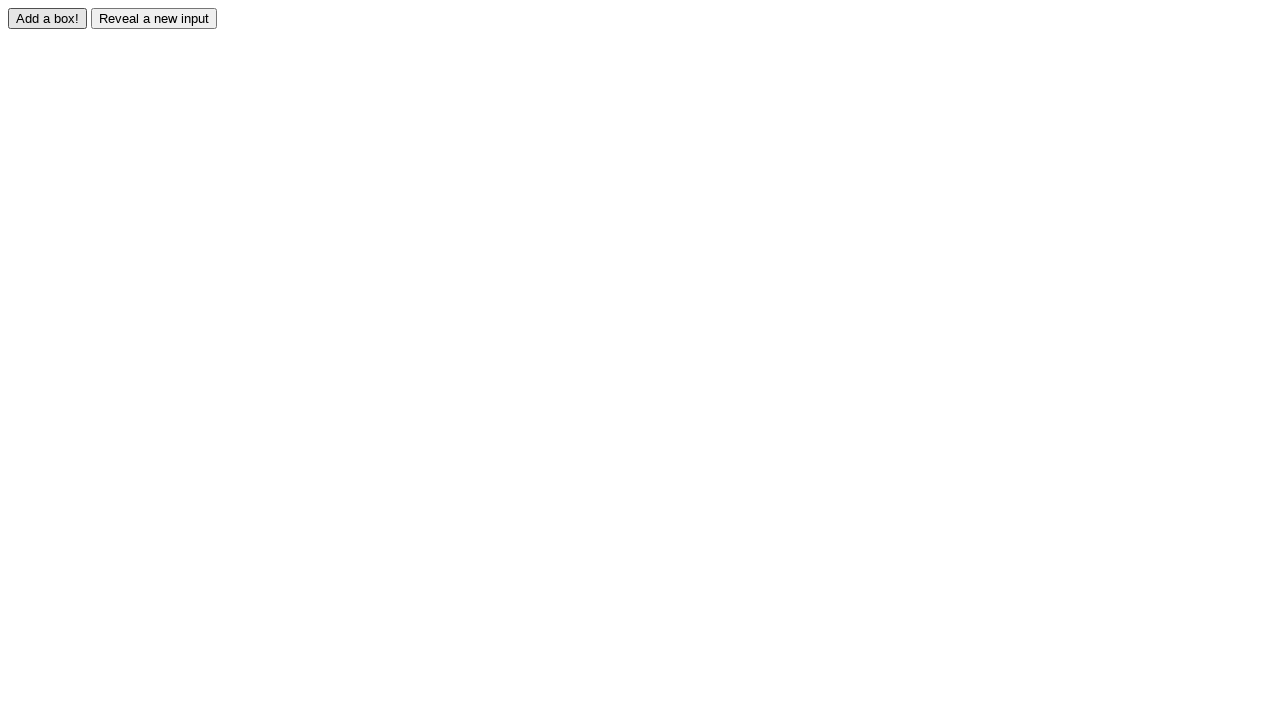

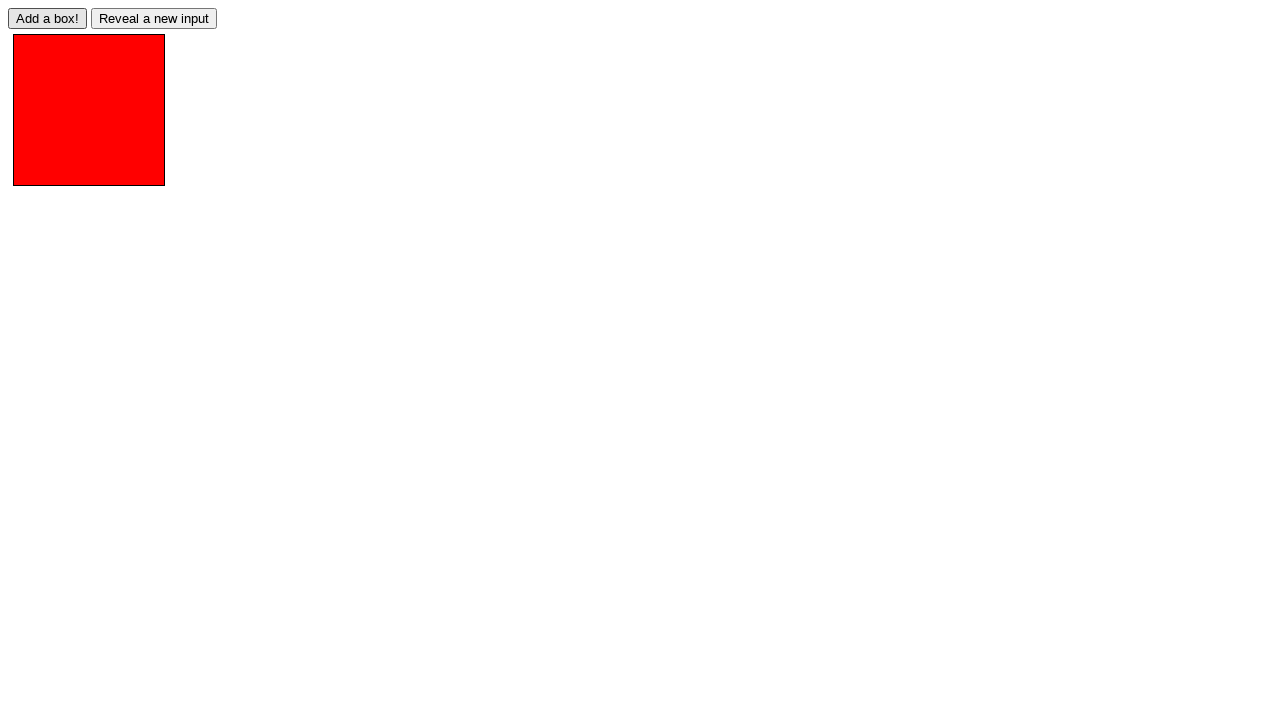